Navigates to a football statistics website, selects "All matches" option, filters by Italy, and waits for match data to load

Starting URL: https://www.adamchoi.co.uk/teamgoals/detailed

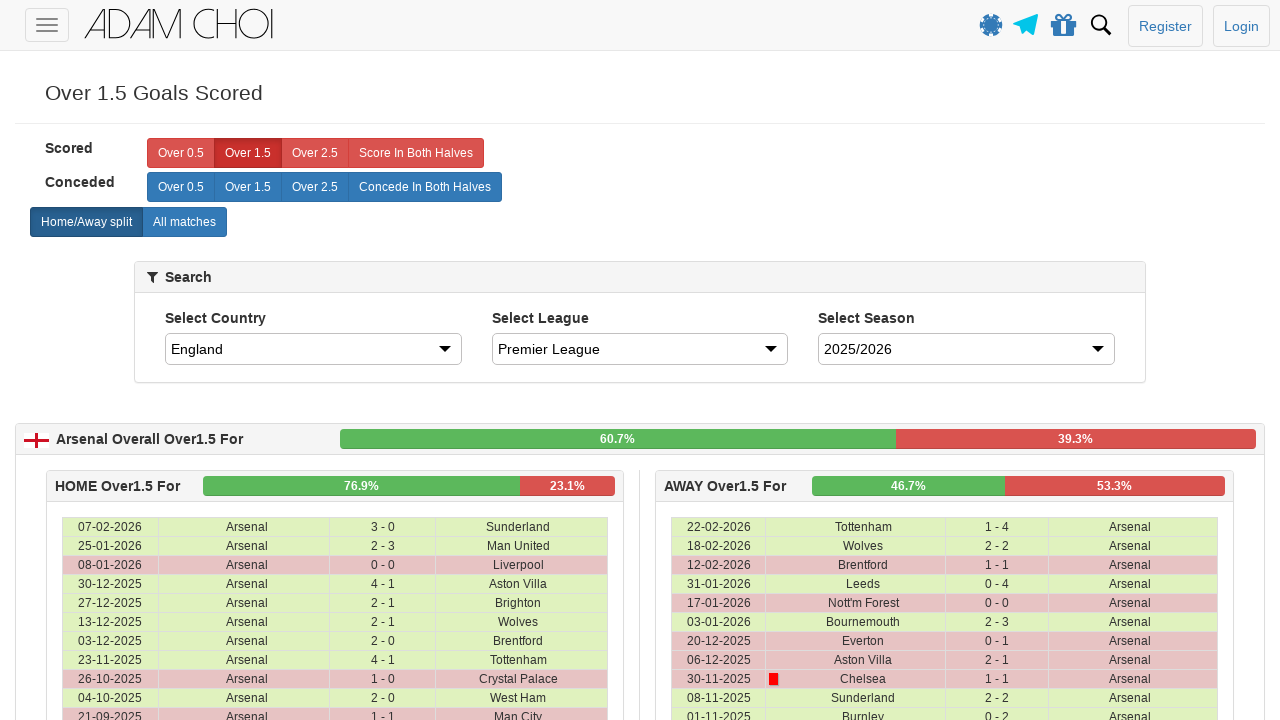

Navigated to football statistics website
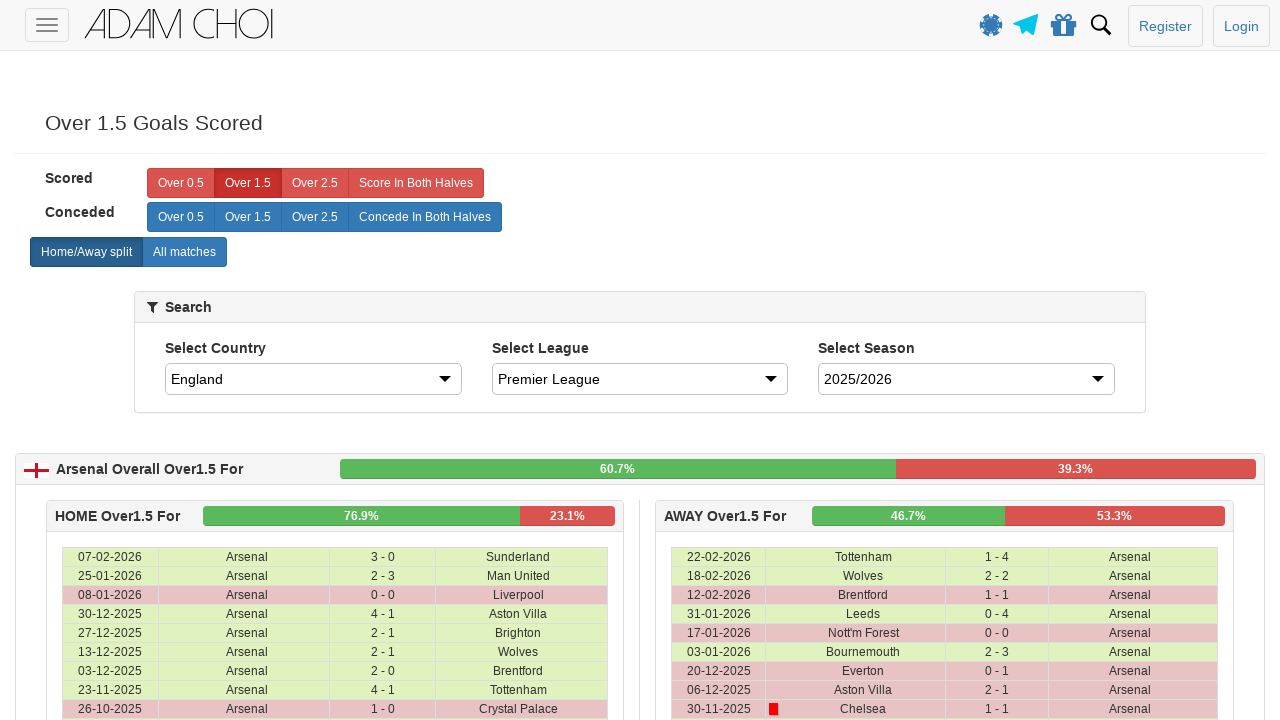

Clicked on 'All matches' option at (184, 252) on xpath=//label[@analytics-event="All matches"]
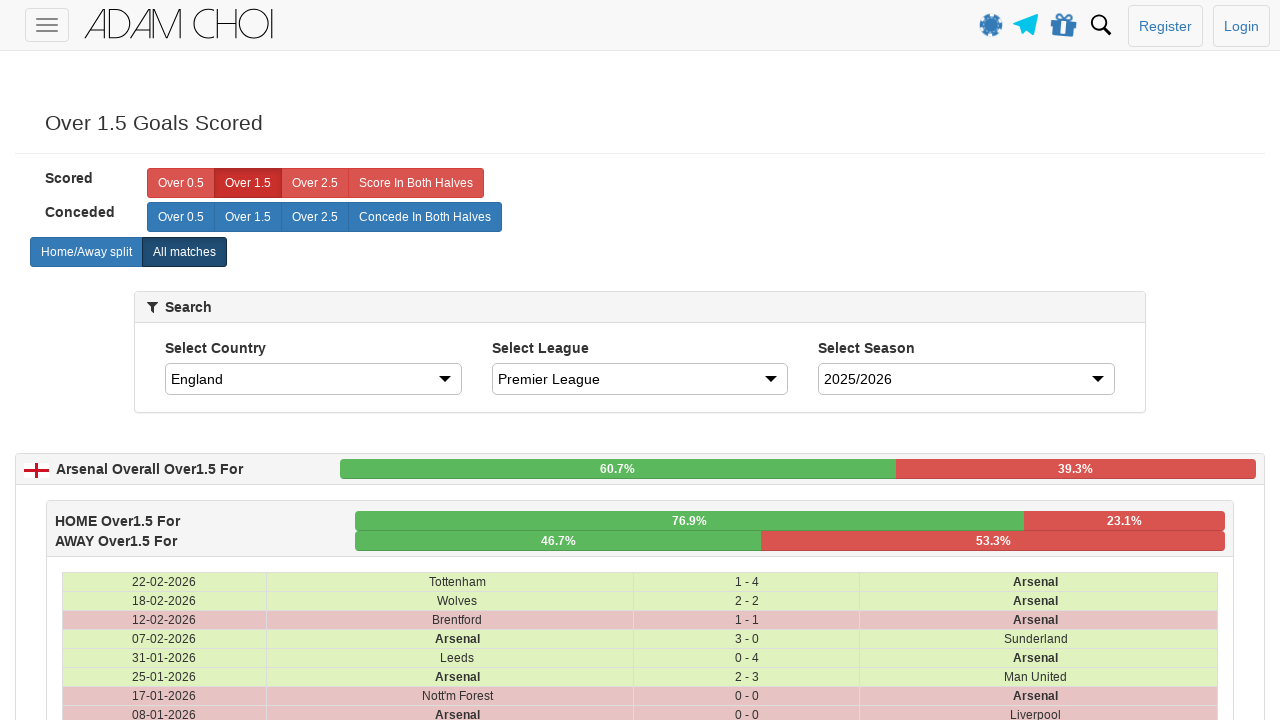

Selected Italy from country dropdown on #country
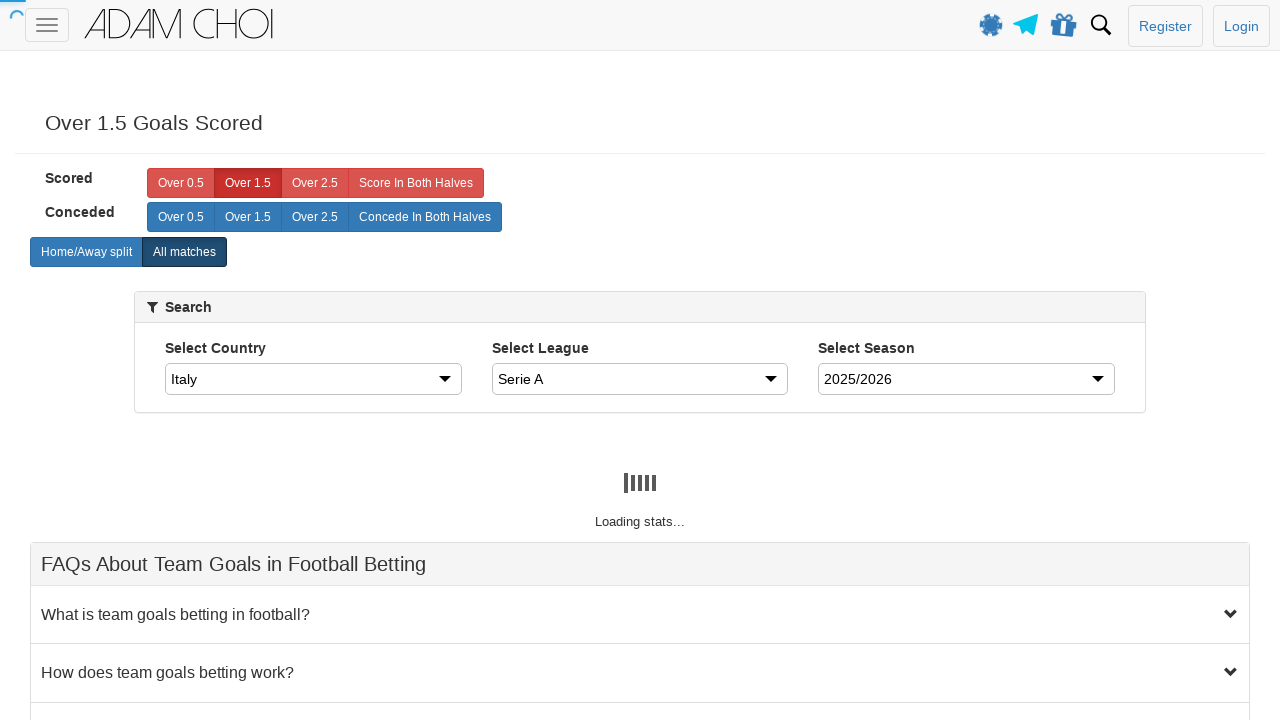

Match data loaded and table rows became visible
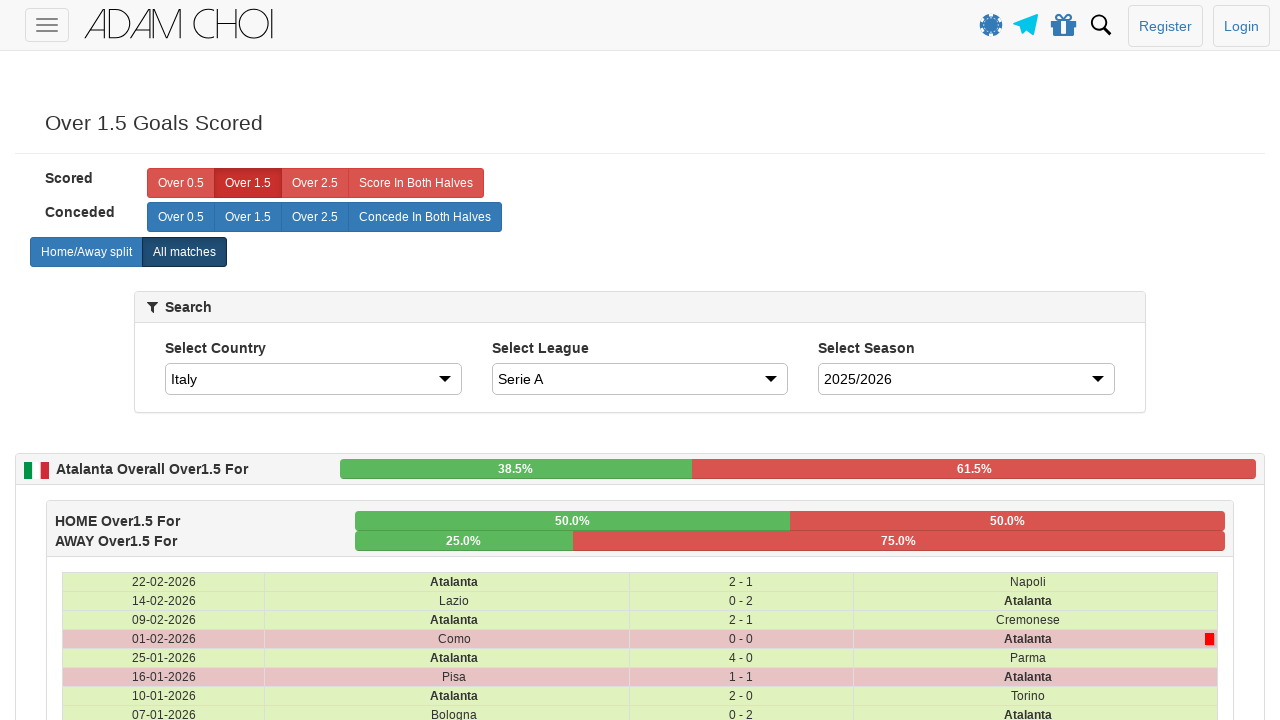

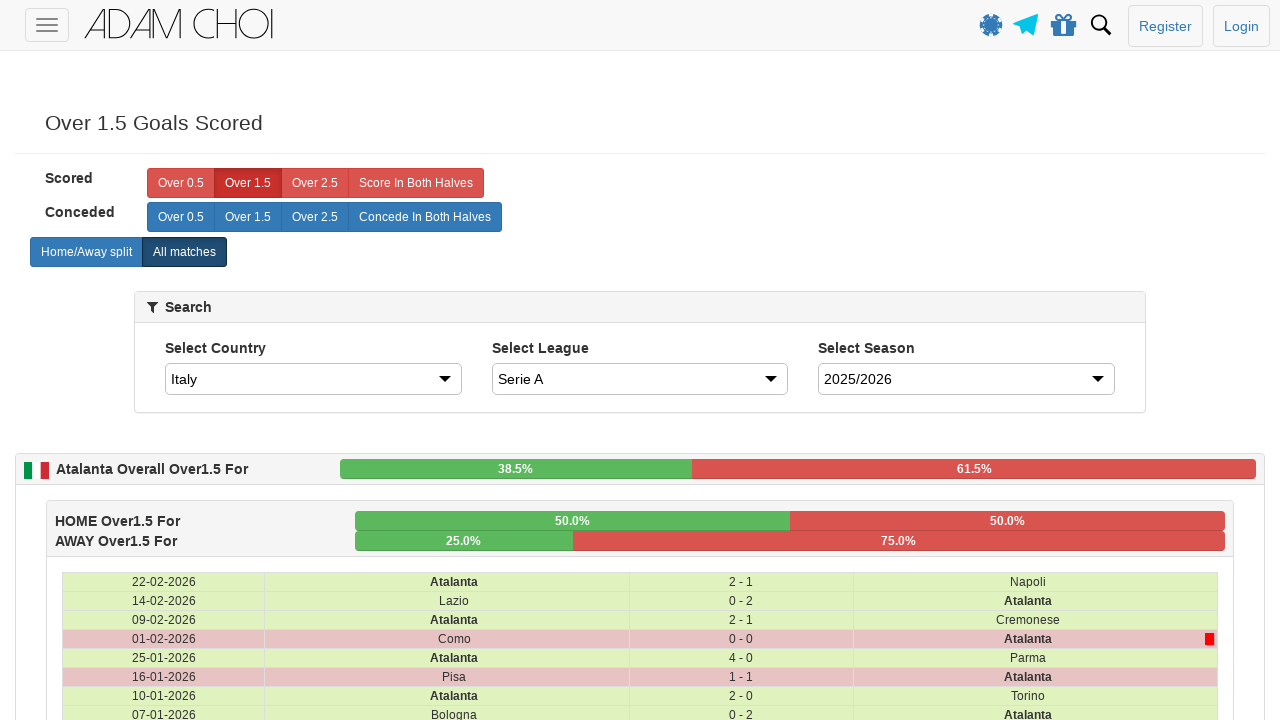